Tests clicking an 'adder' button that dynamically adds a box element to the page, then verifies the box is displayed using explicit waits

Starting URL: https://www.selenium.dev/selenium/web/dynamic.html

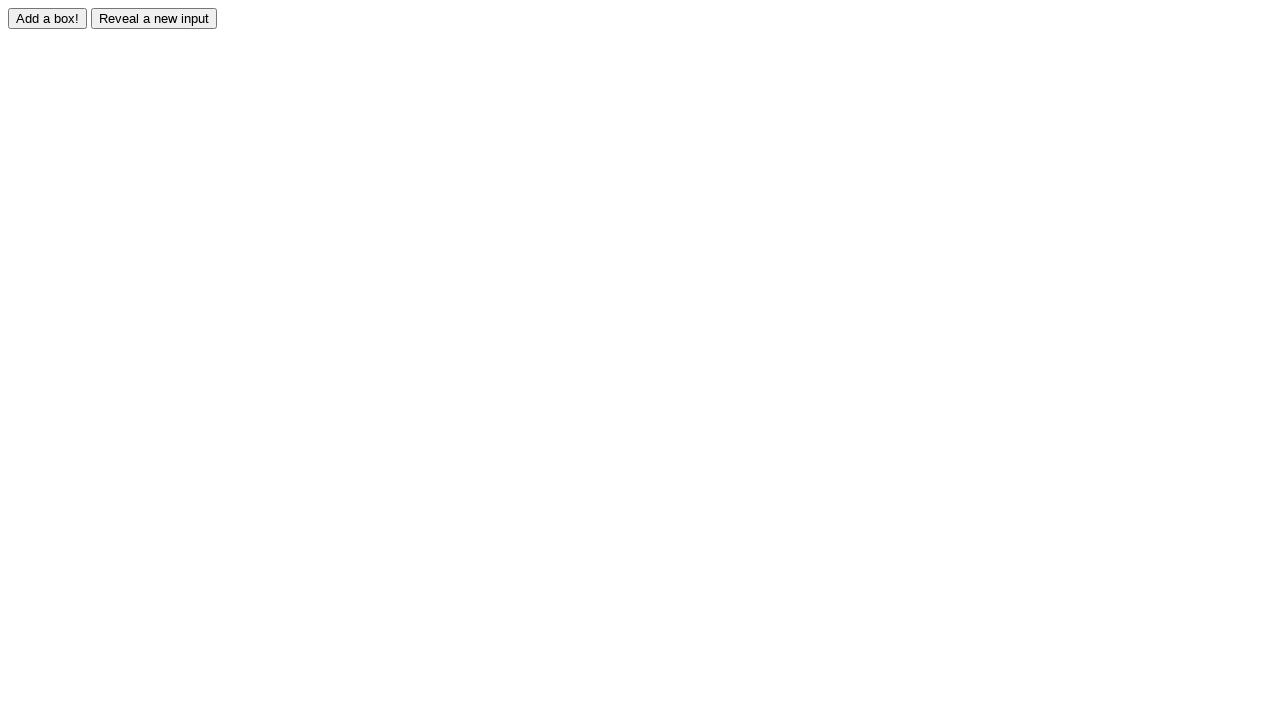

Clicked the adder button to trigger dynamic content at (48, 18) on #adder
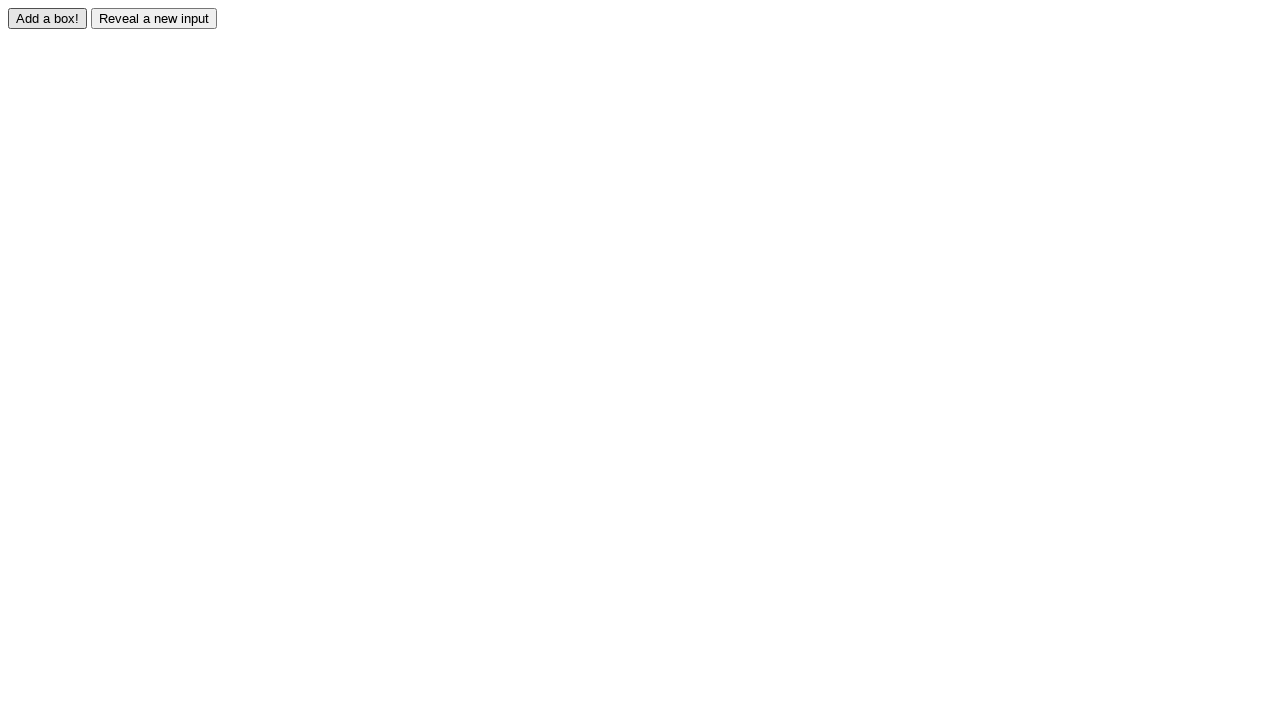

Waited for dynamically added box element to become visible
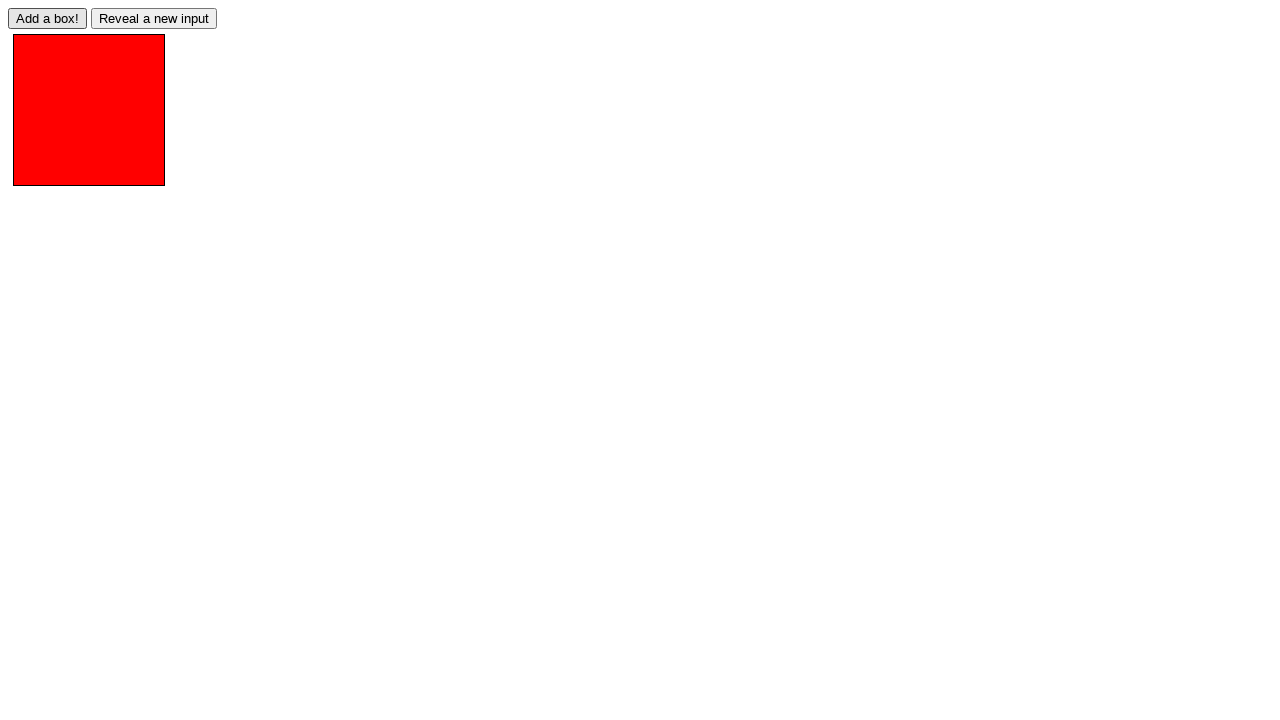

Verified that the box element is displayed
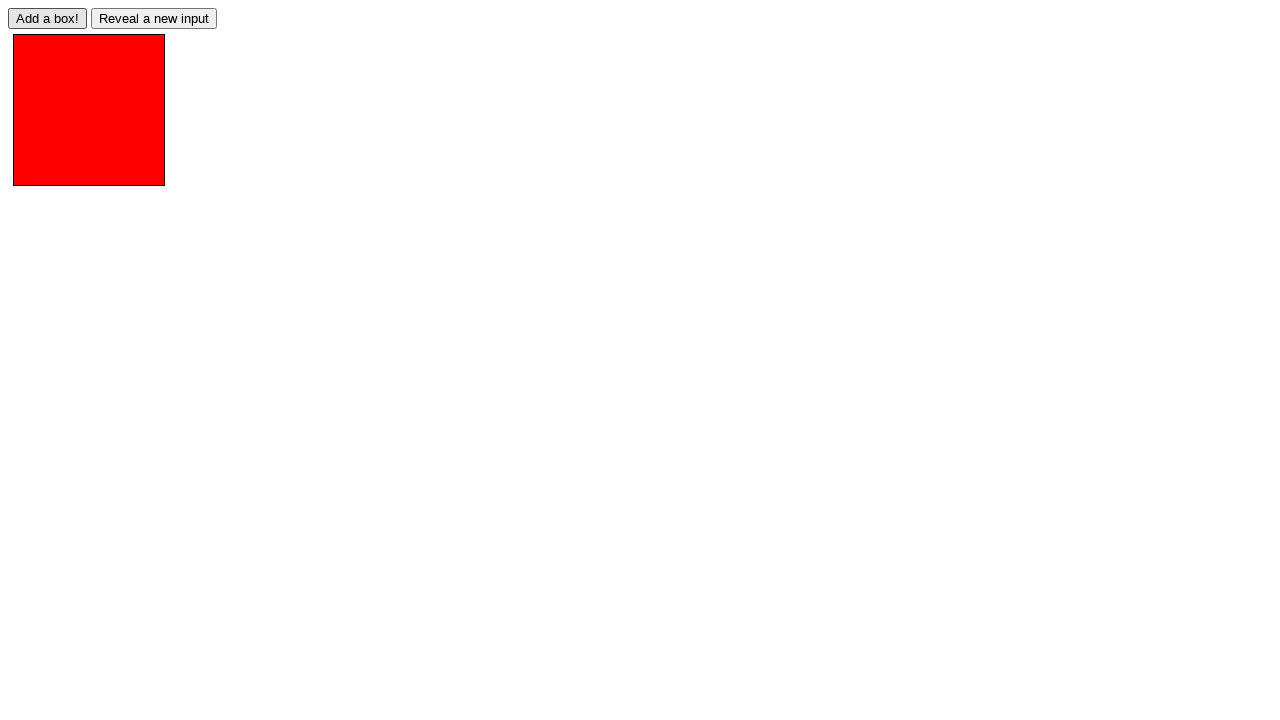

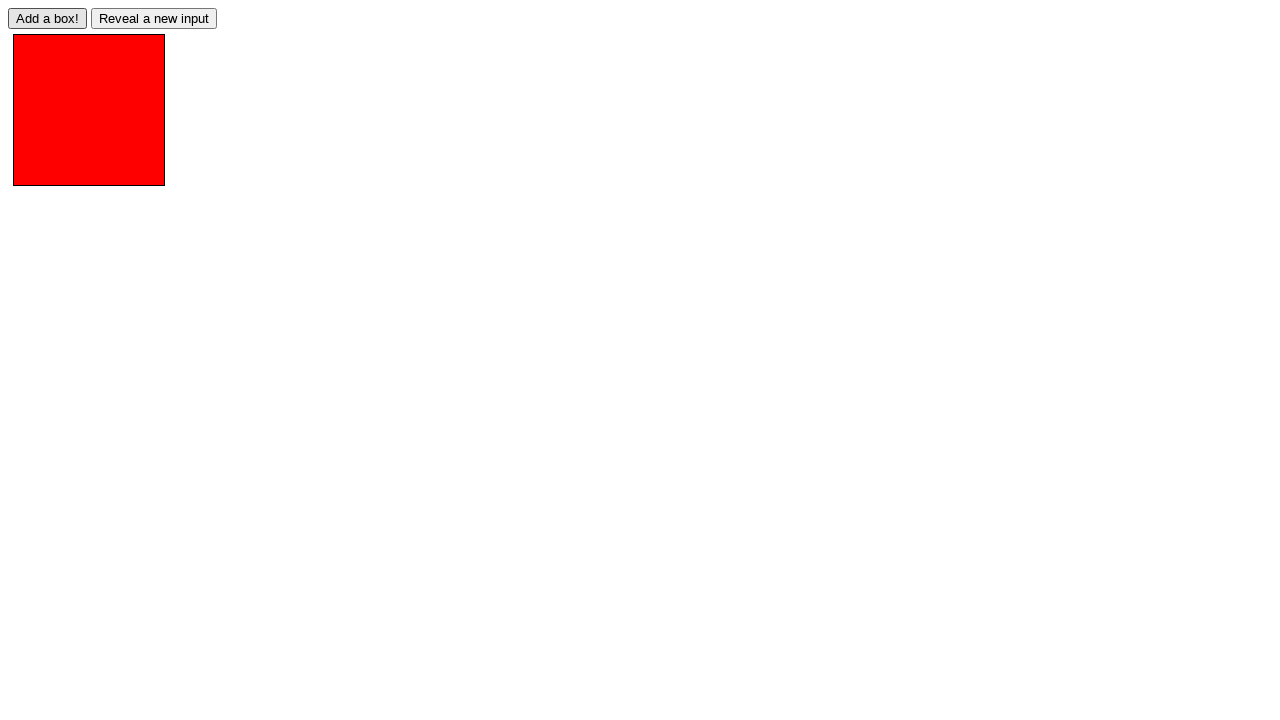